Tests that a user can navigate to the registration page by clicking the register button and verifies the page loads with correct header text

Starting URL: https://b2c.passport.rt.ru

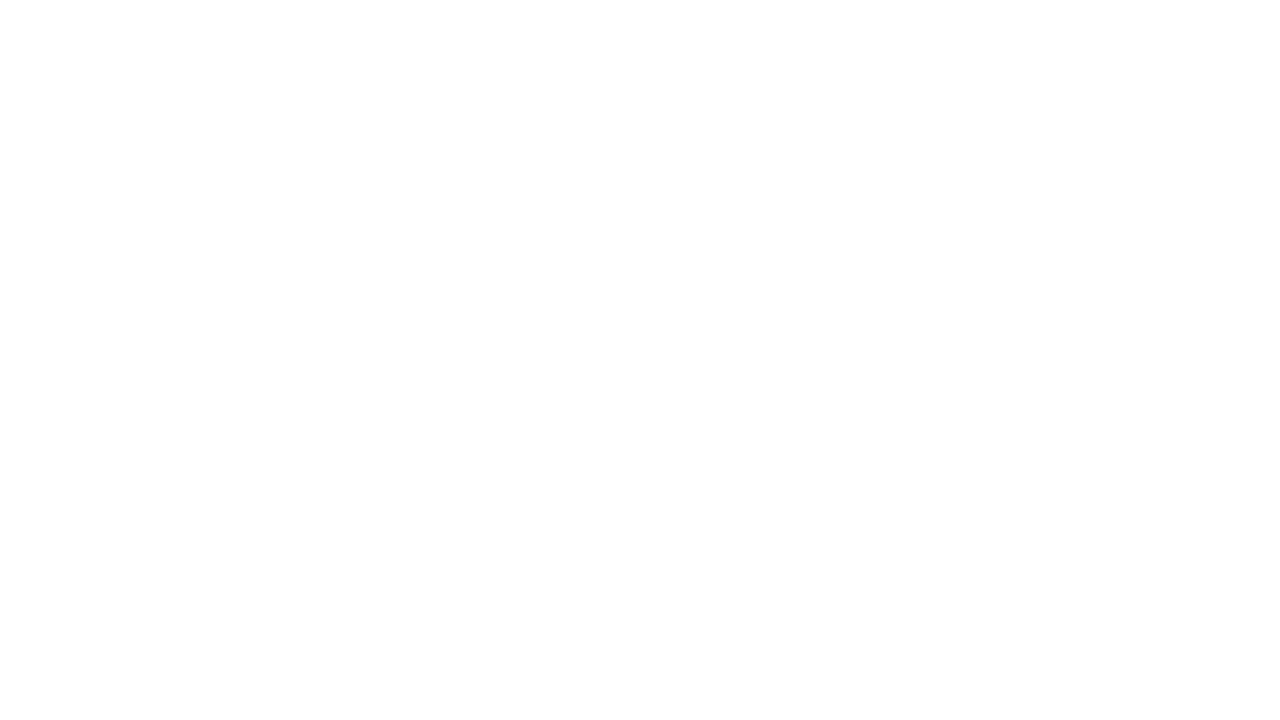

Register button became visible
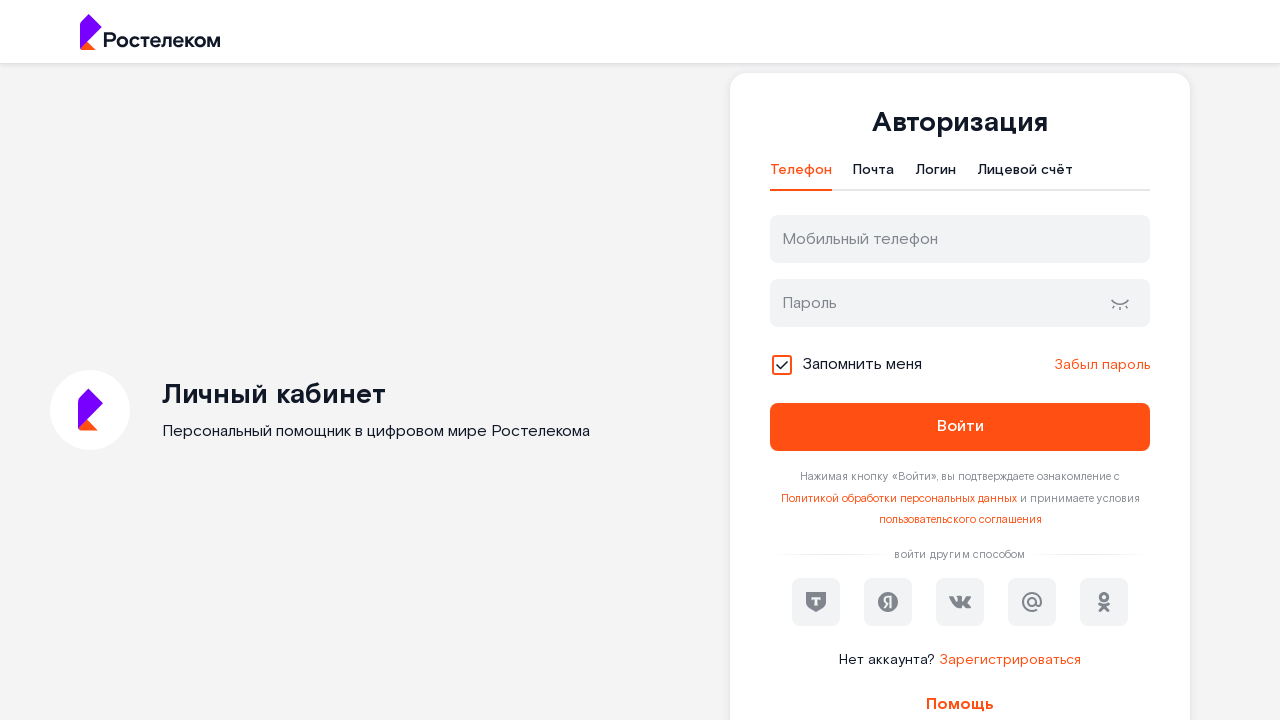

Clicked register button to navigate to registration page at (1010, 660) on #kc-register
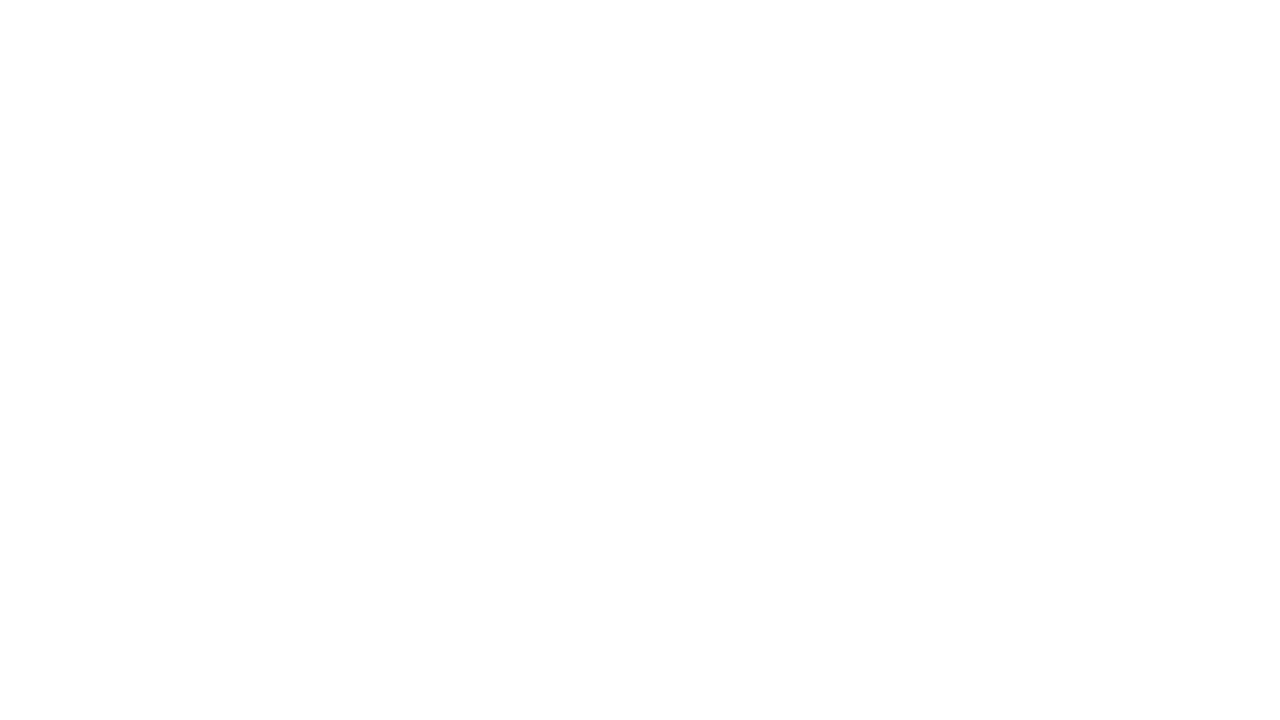

Registration page loaded with header text visible
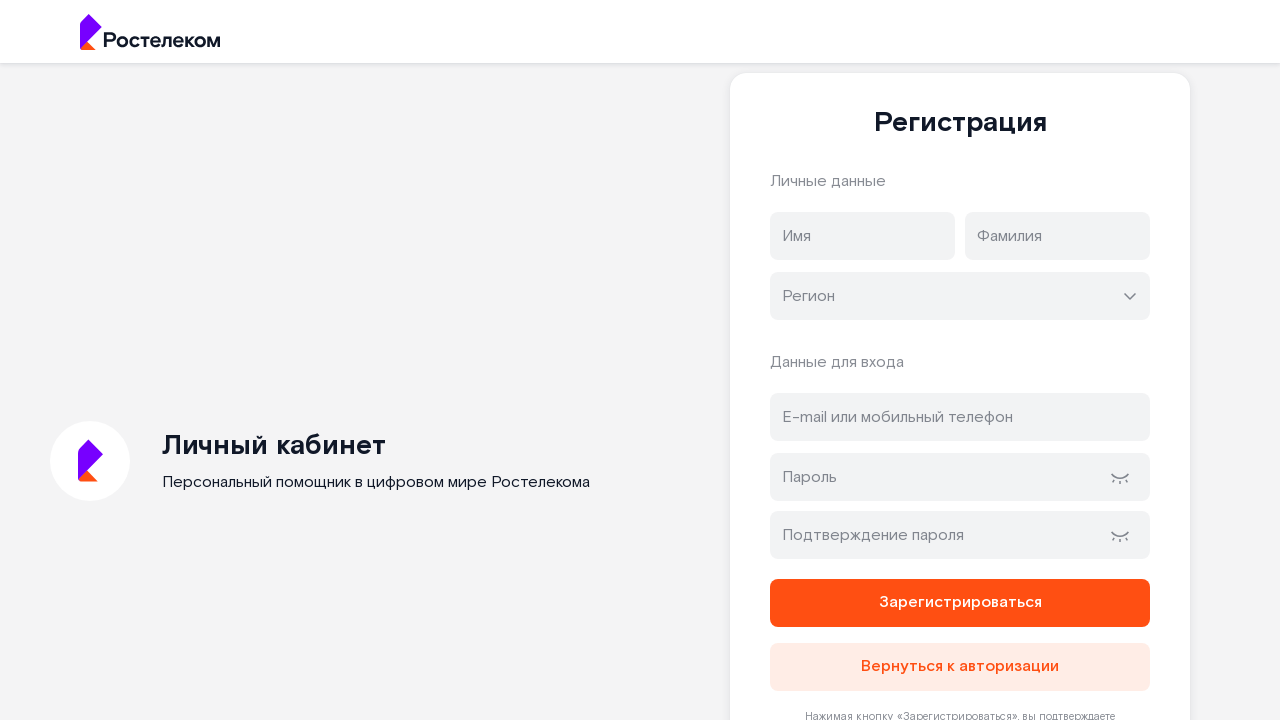

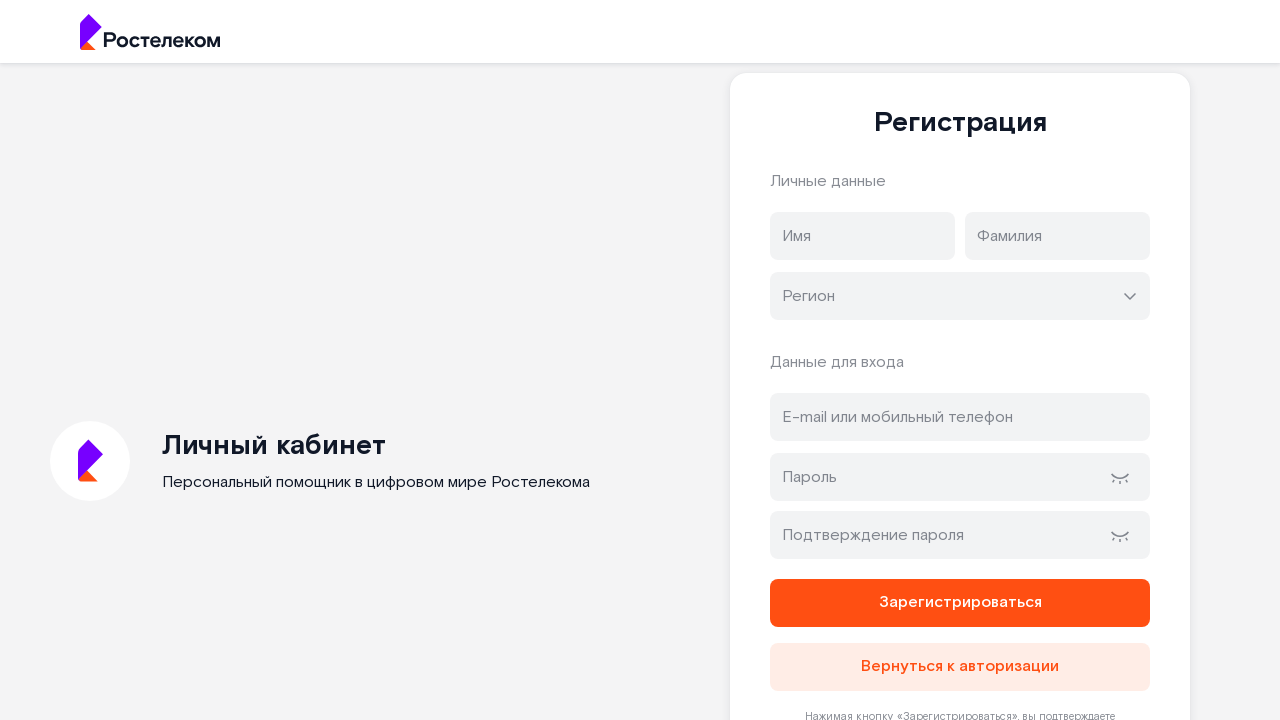